Tests alert handling functionality by navigating to the alert with OK & Cancel section, triggering a confirmation dialog, and dismissing it

Starting URL: https://demo.automationtesting.in/Alerts.html

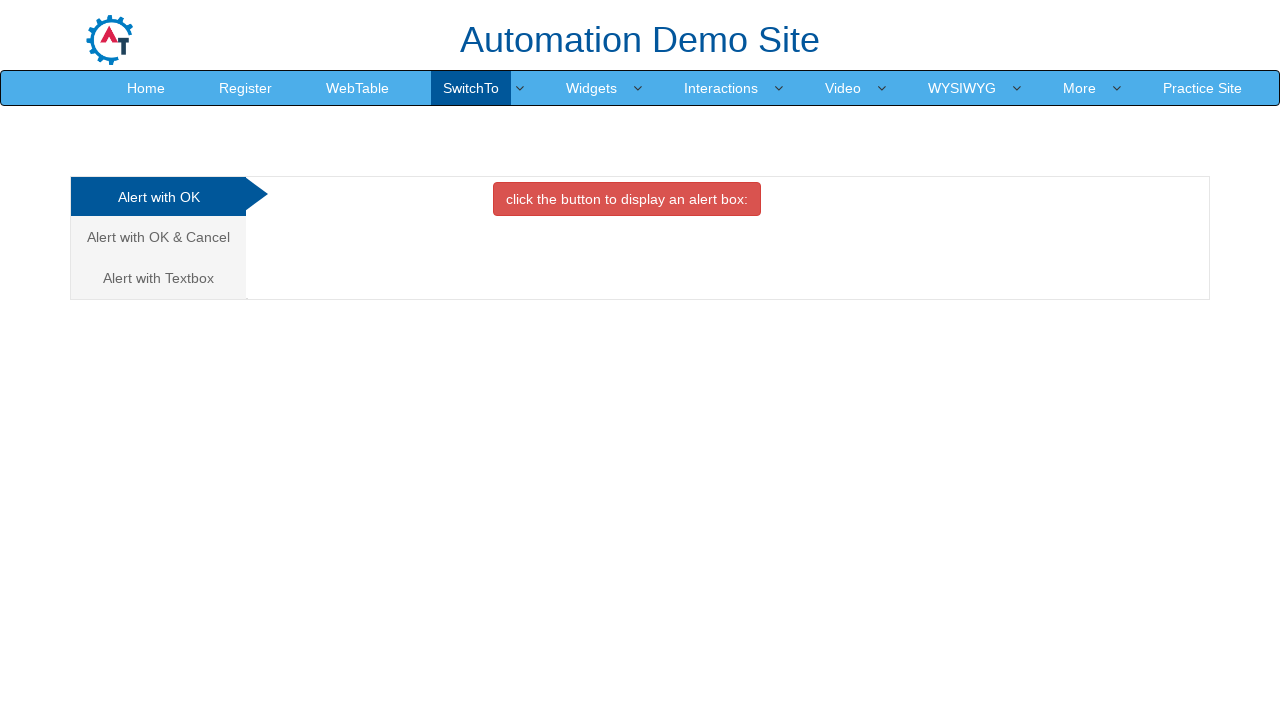

Clicked on the 'Alert with OK & Cancel' tab at (158, 237) on xpath=//a[text()='Alert with OK & Cancel ']
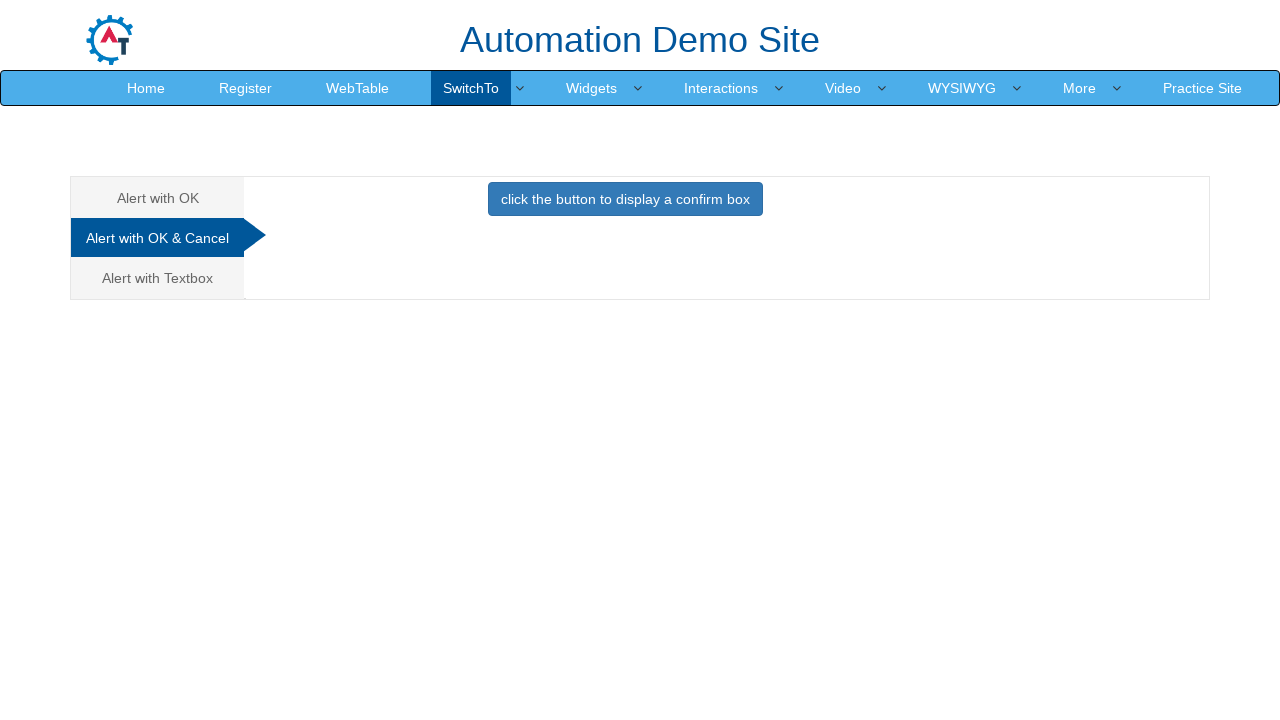

Clicked the button to trigger confirmation dialog at (625, 199) on xpath=//button[@onclick='confirmbox()']
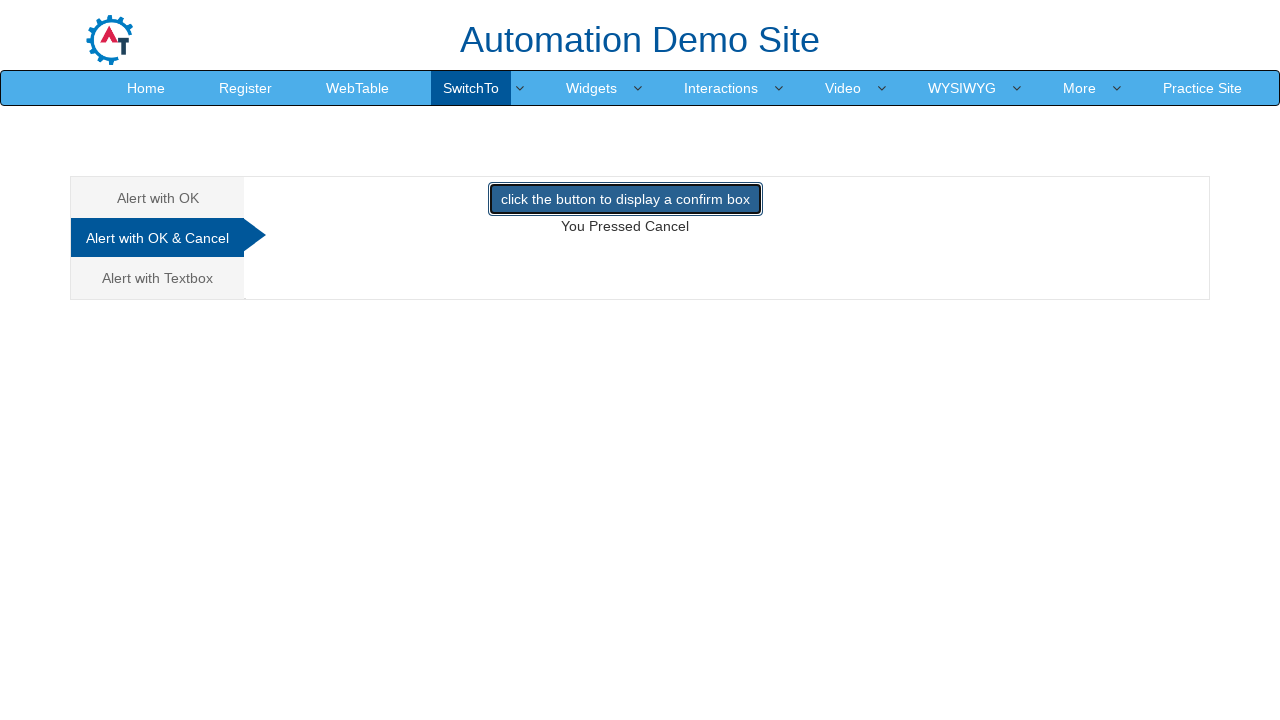

Dismissed the confirmation dialog by clicking Cancel
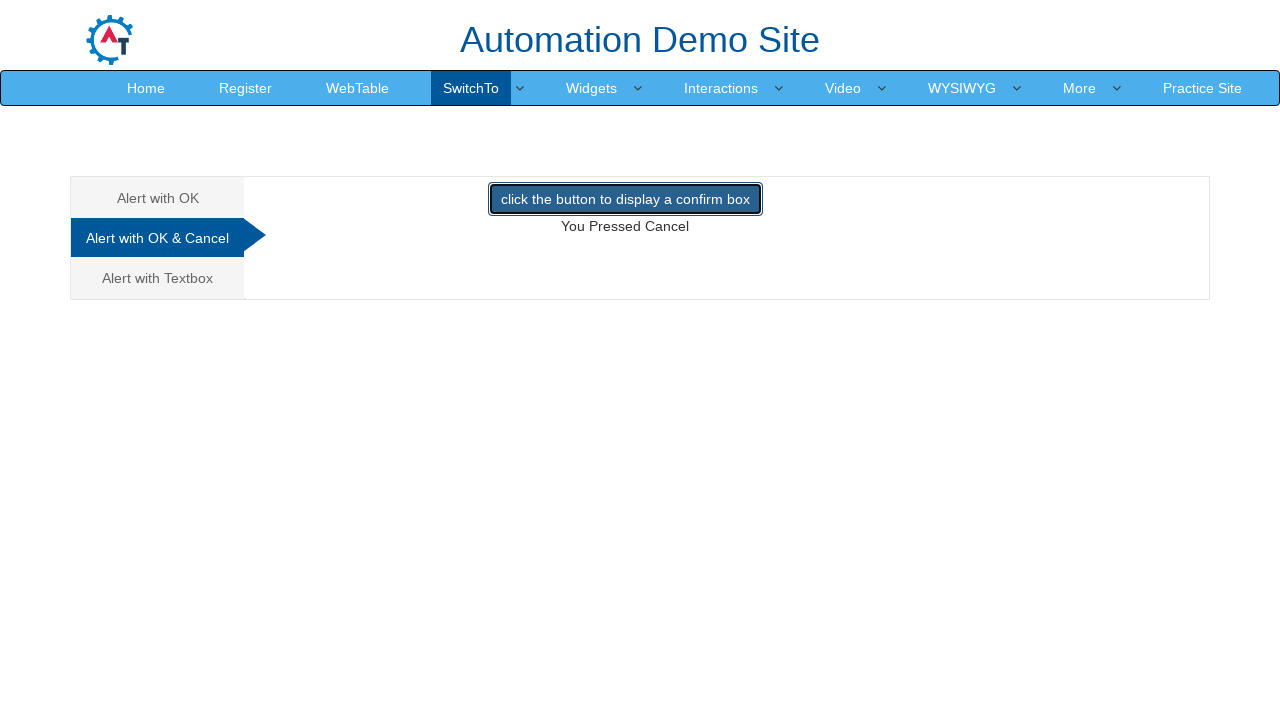

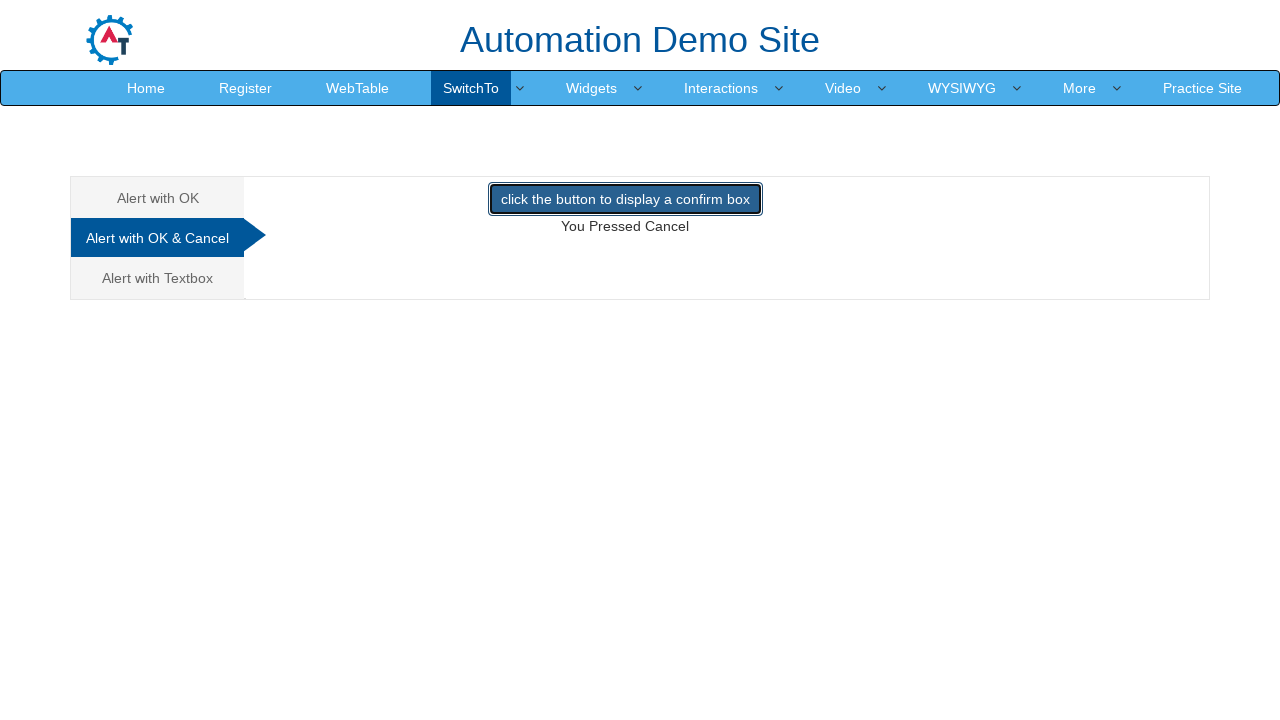